Verifies that clicking the Send button without filling the form shows validation messages on the email field.

Starting URL: https://www.andreandson.com/construction-renovation

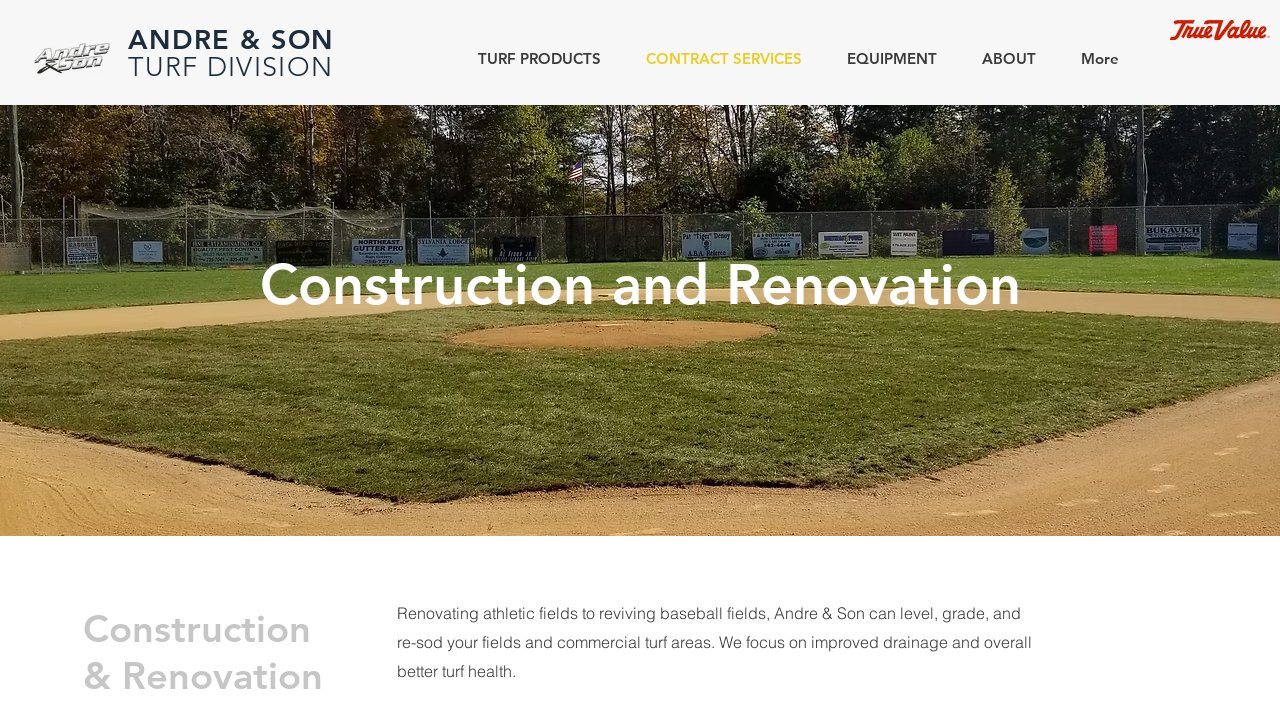

Navigated to construction-renovation page
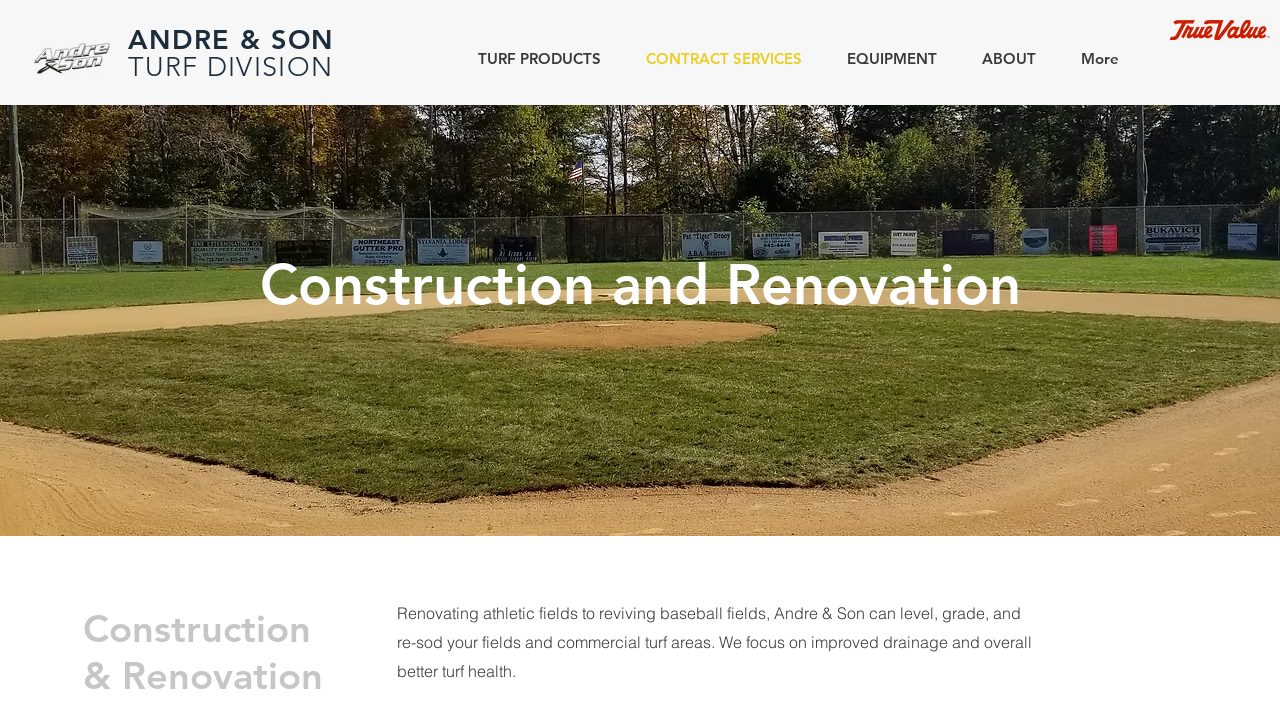

Located email input field
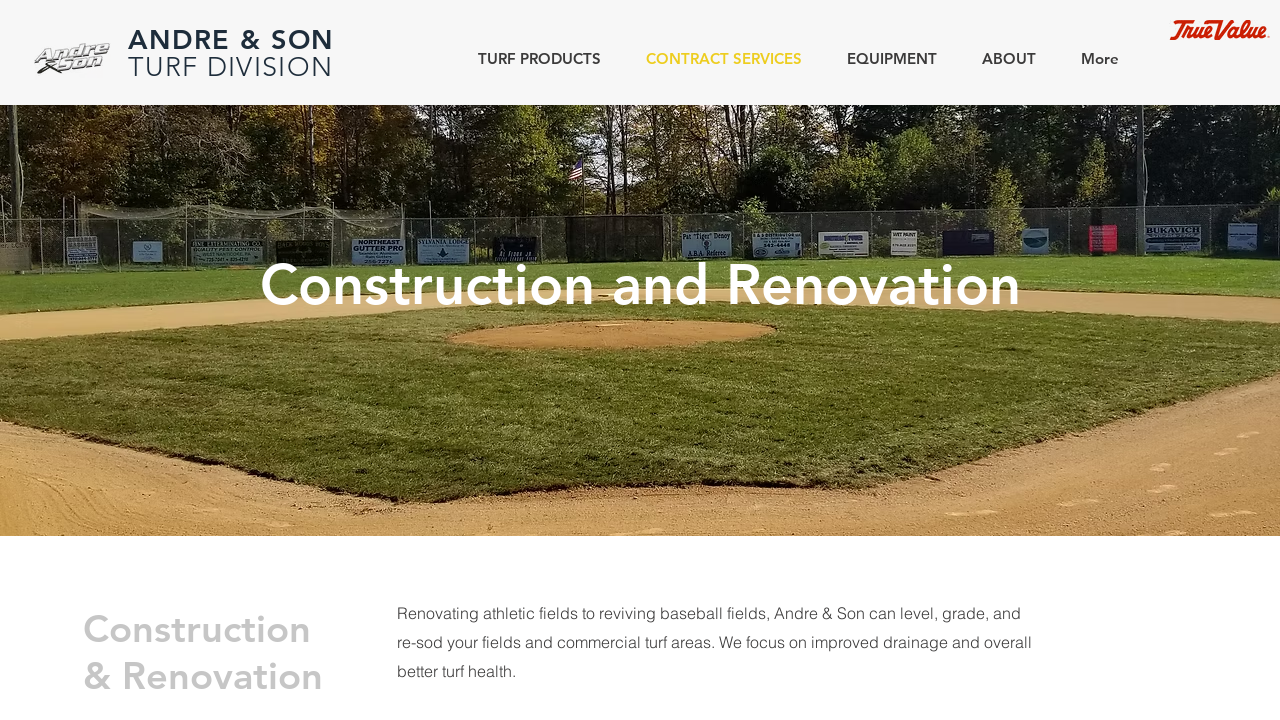

Located Send button
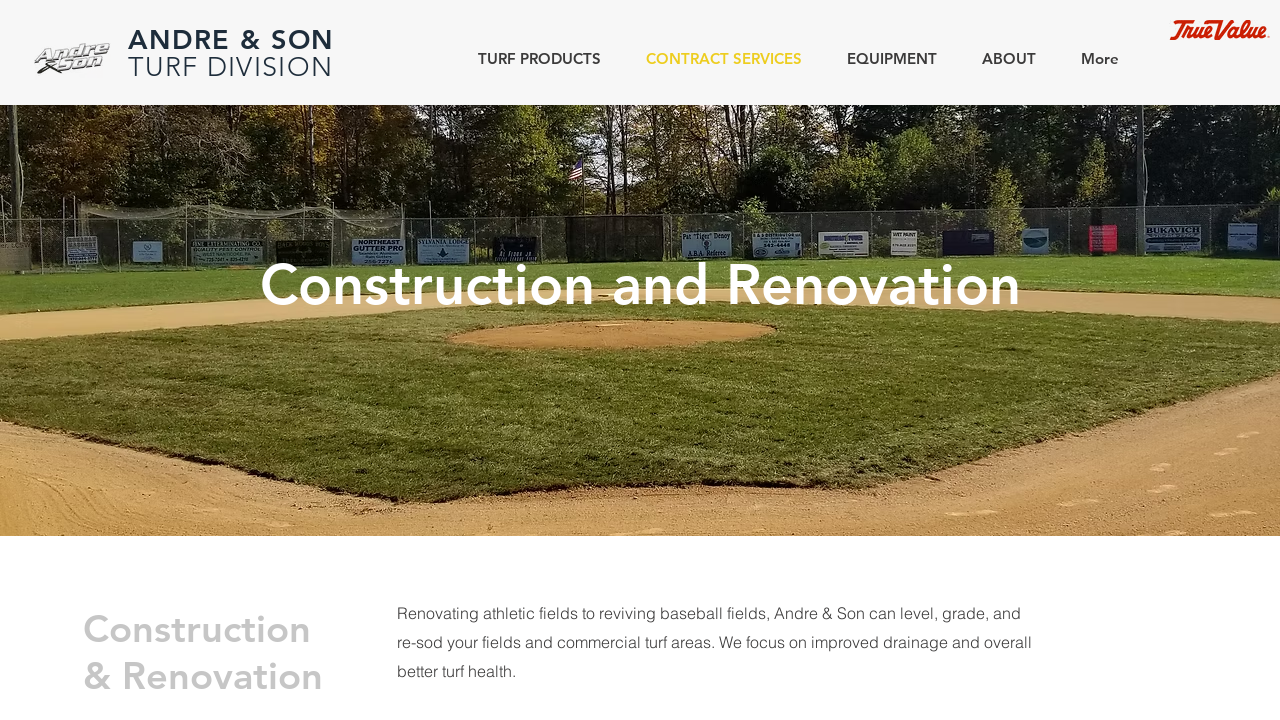

Send button is visible
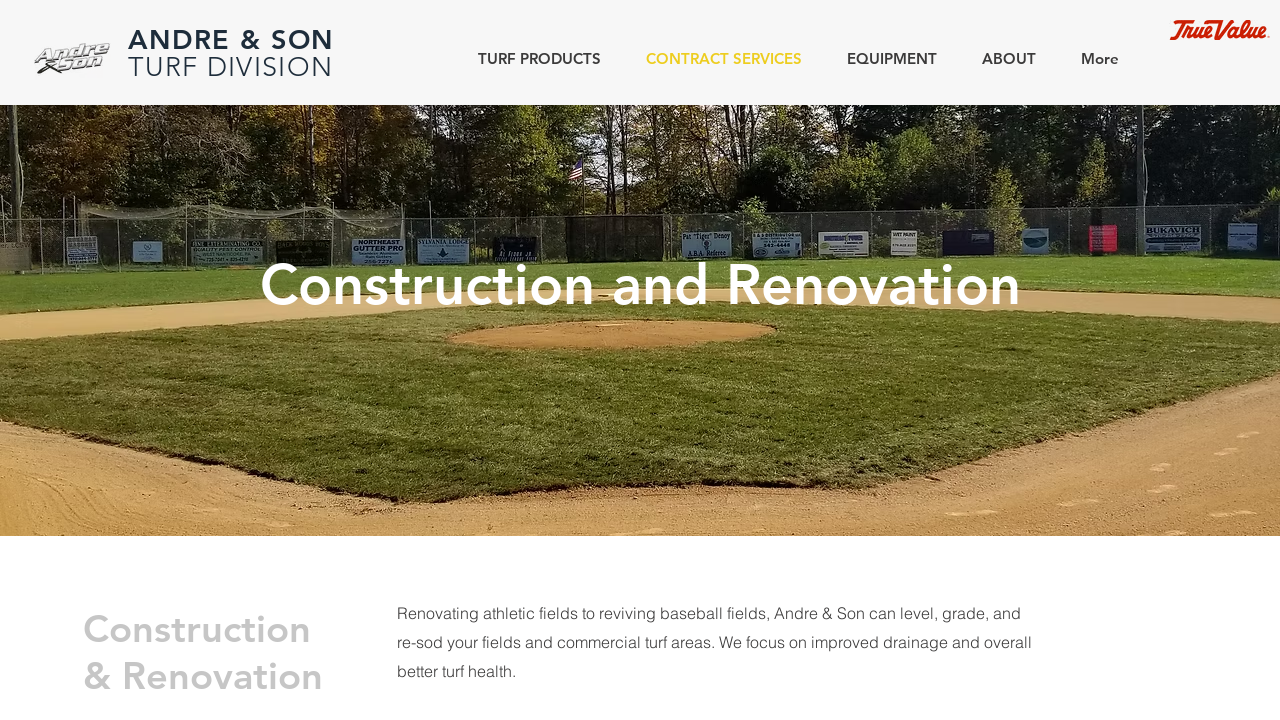

Clicked Send button with empty fields at (1043, 413) on button[aria-label="Send"]
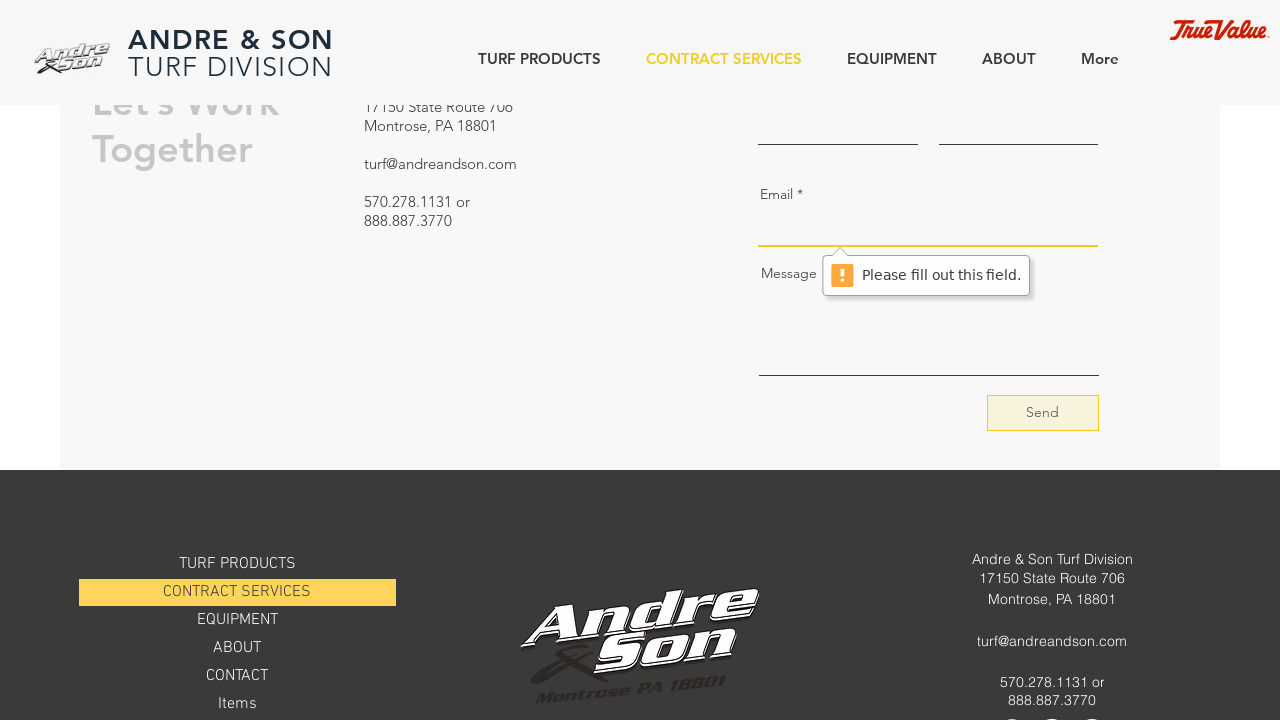

Retrieved validation message from email field
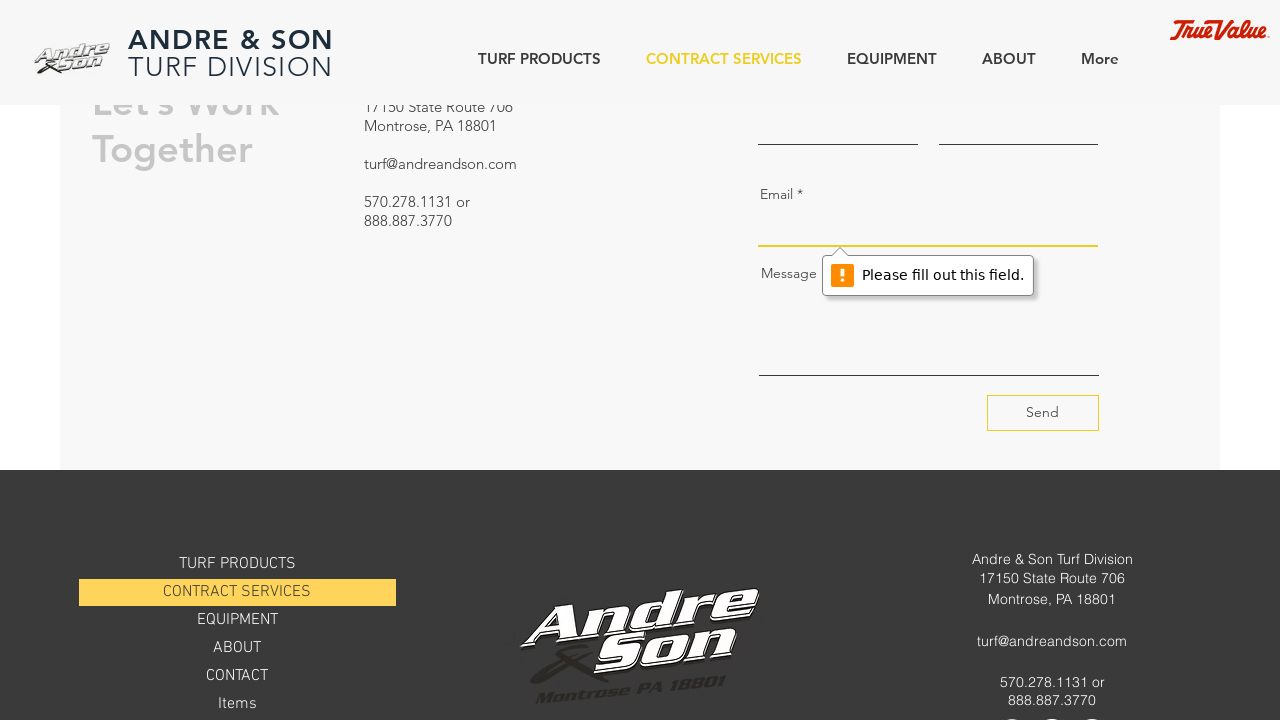

Validated that email field shows validation message
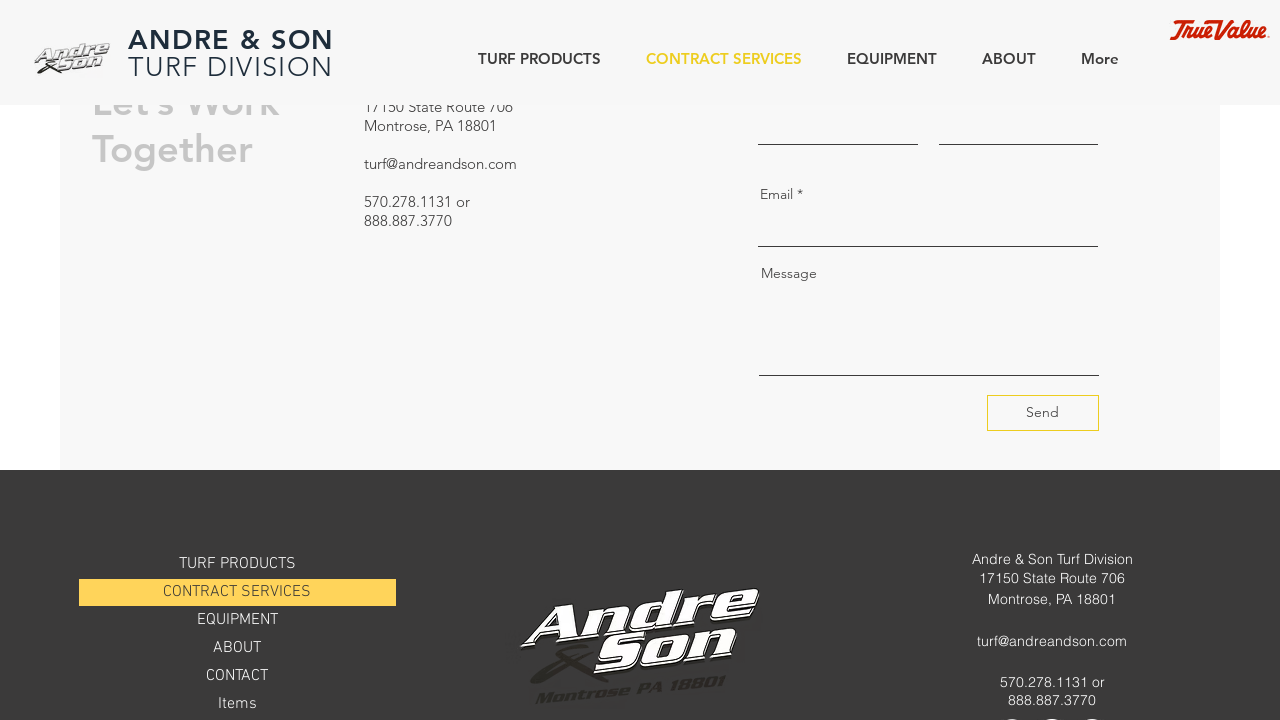

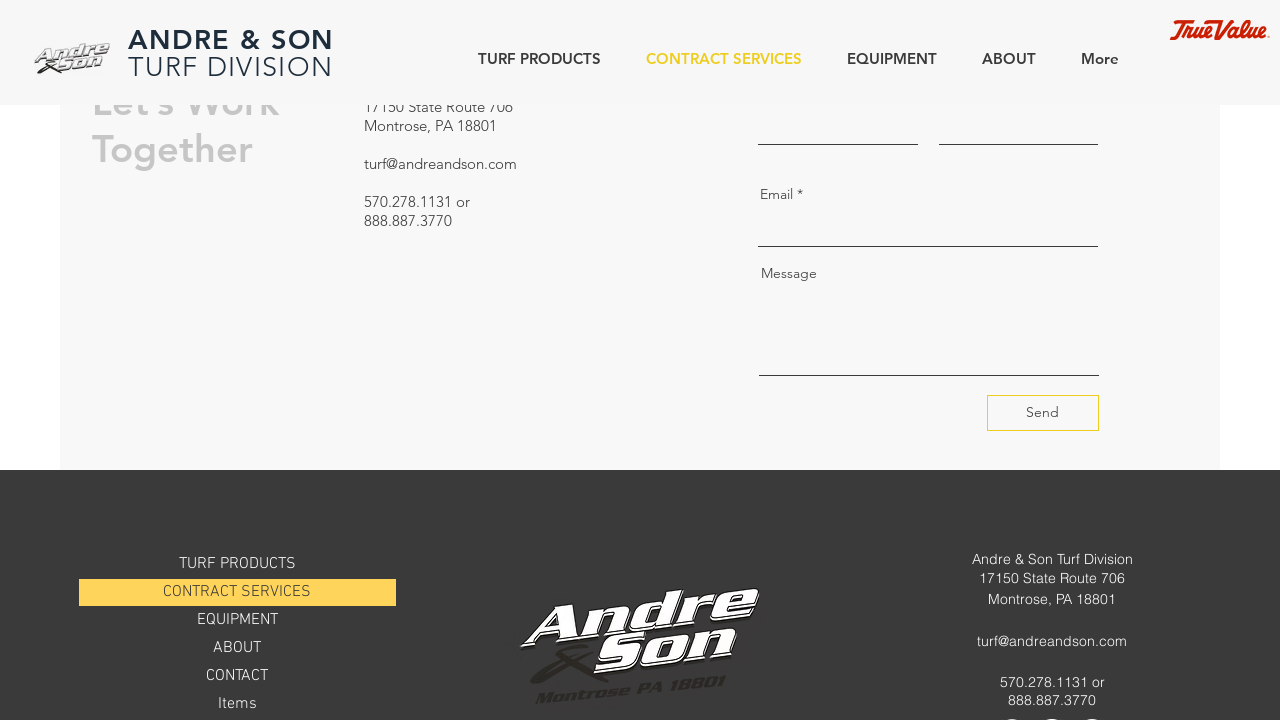